Tests radio button selection by clicking on the 'Yes' radio button option and verifying the selection message

Starting URL: https://demoqa.com/

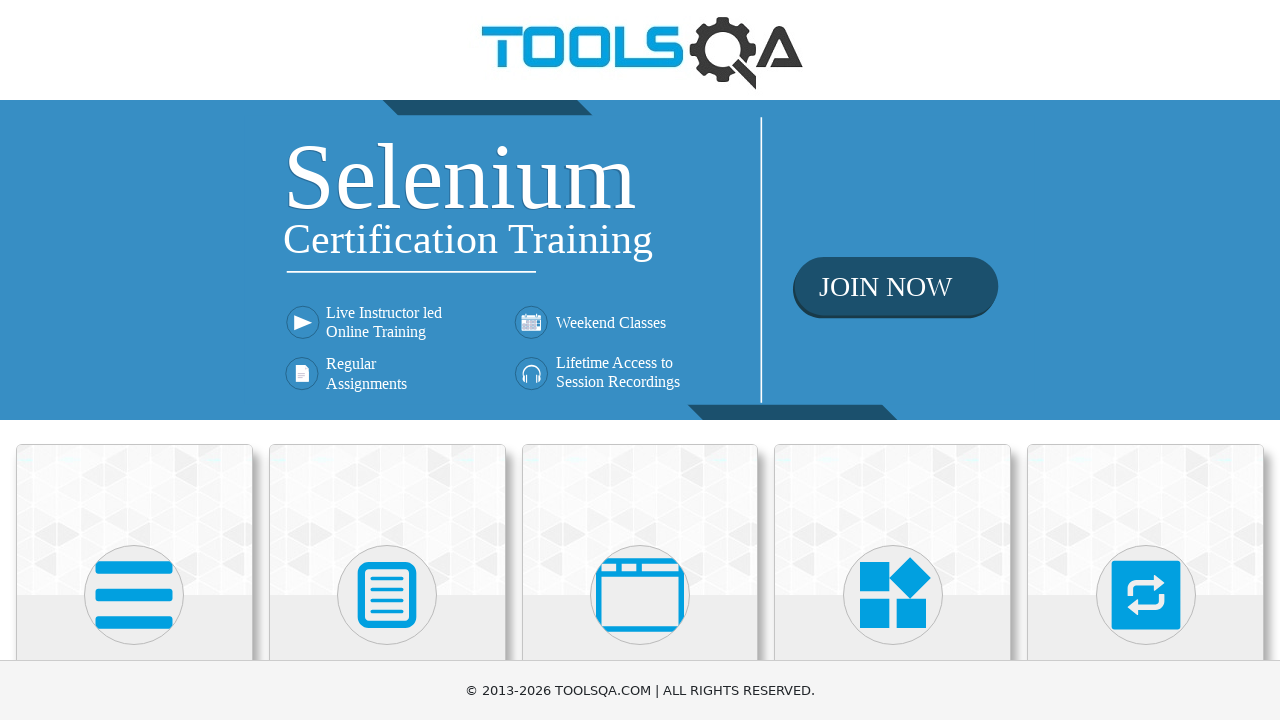

Clicked on Elements card at (134, 360) on xpath=//div[@class='card-body' and contains(.,'Elements')]
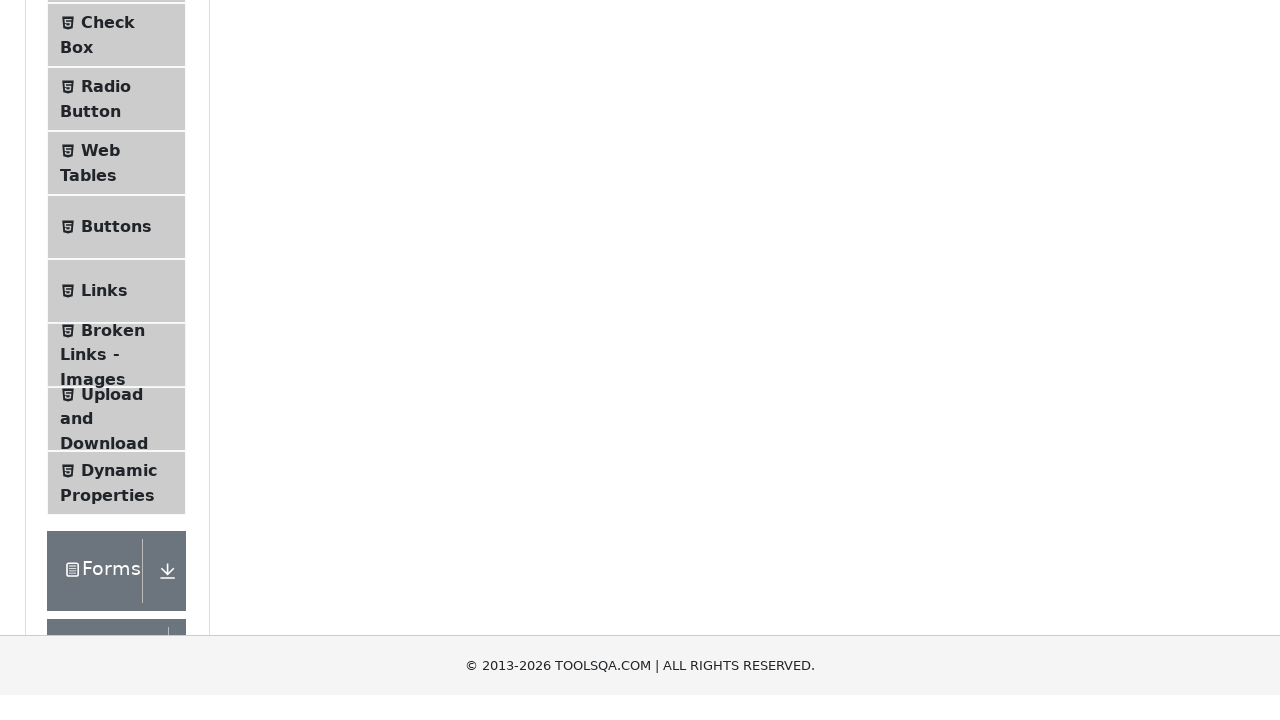

Clicked on Radio Button menu item at (116, 389) on #item-2
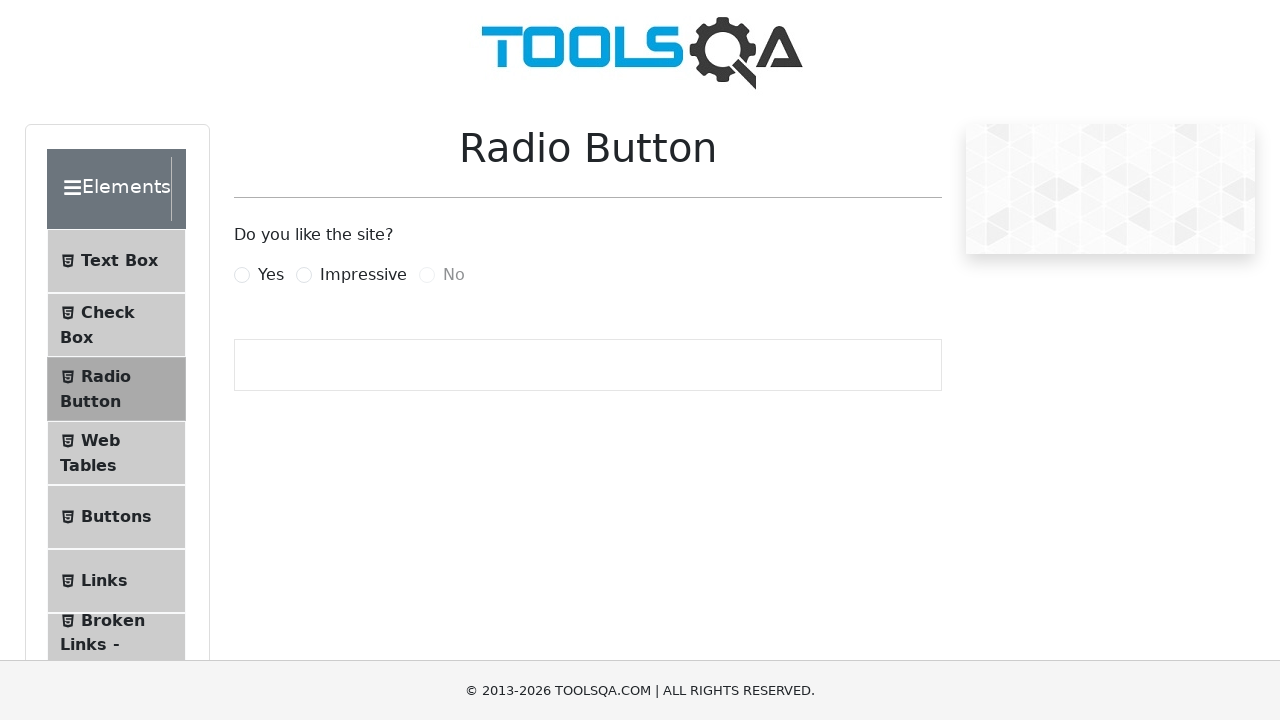

Clicked on Yes radio button option at (271, 275) on label[for='yesRadio']
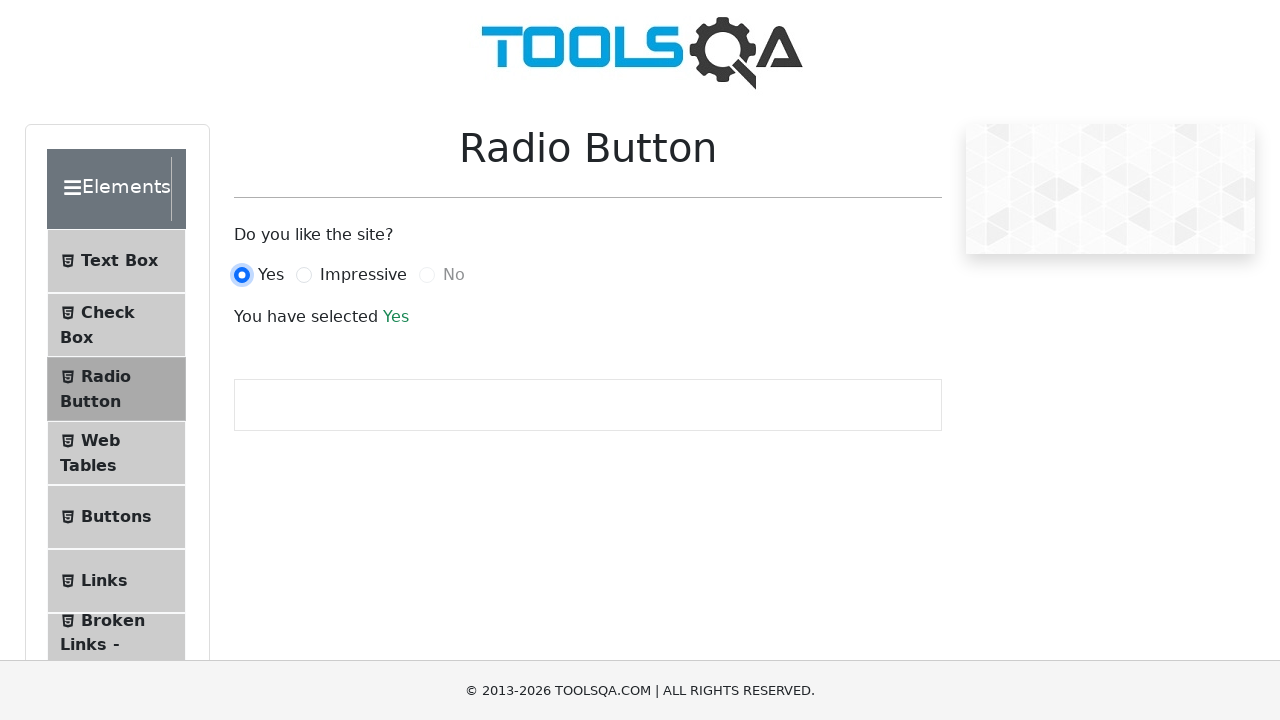

Radio button selection confirmation message appeared
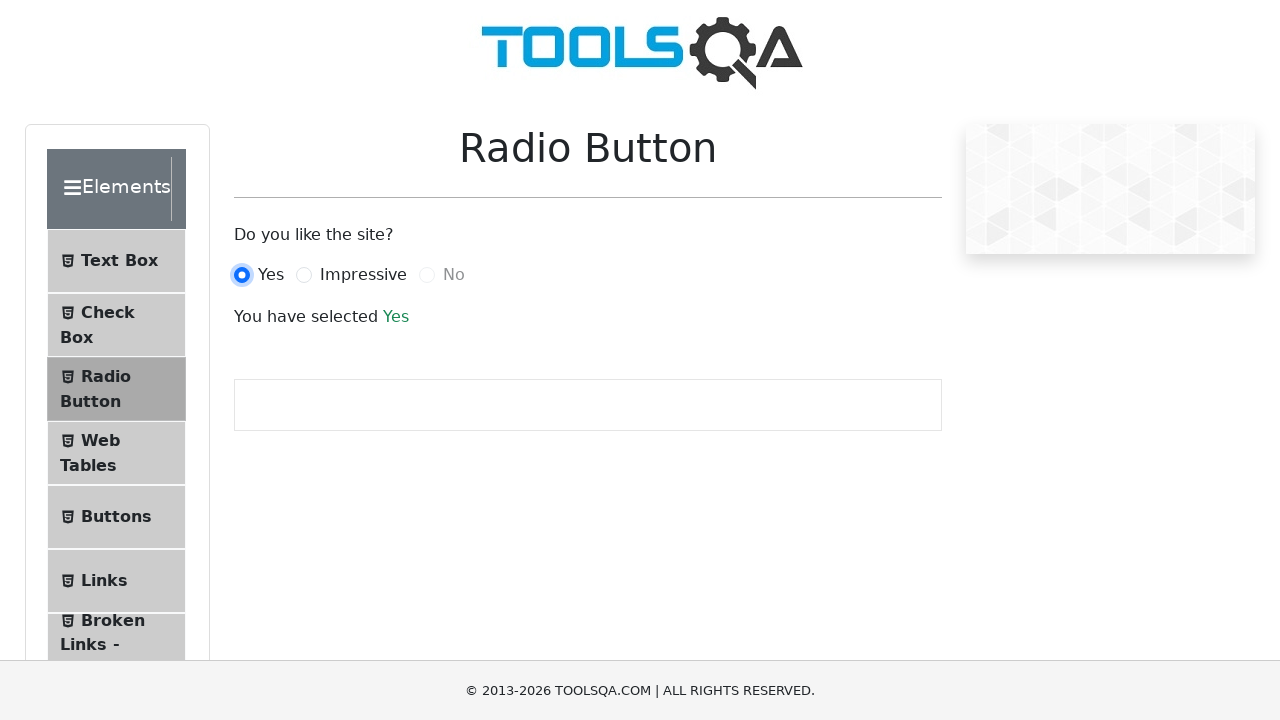

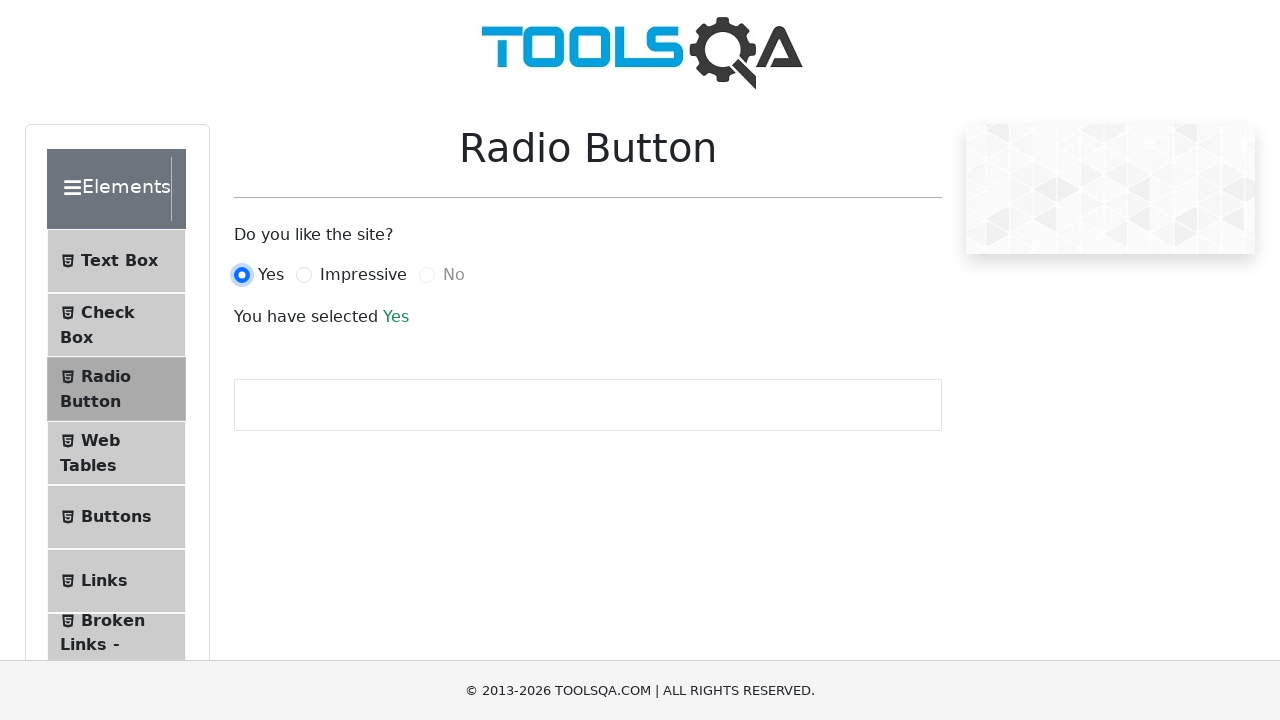